Tests dynamic dropdown autocomplete functionality by typing partial text and selecting India from the suggestions

Starting URL: https://rahulshettyacademy.com/AutomationPractice/

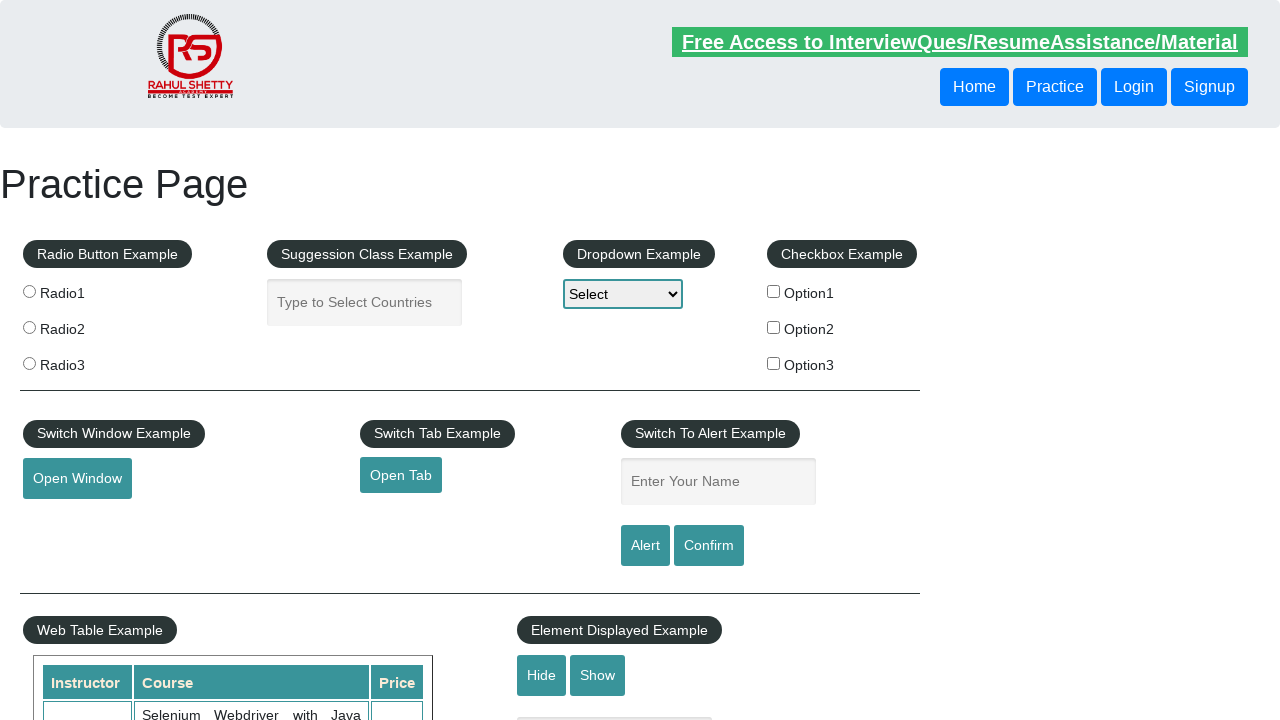

Typed 'ind' into autocomplete field on #autocomplete
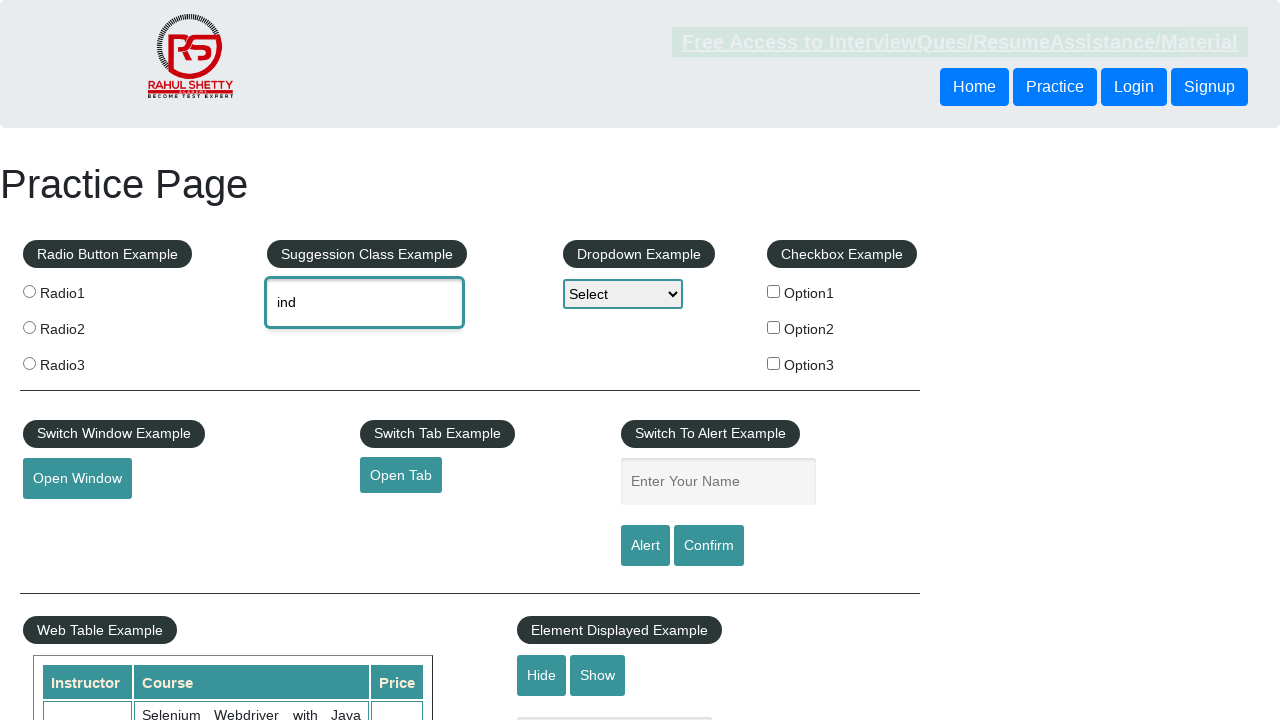

Dropdown menu appeared with autocomplete suggestions
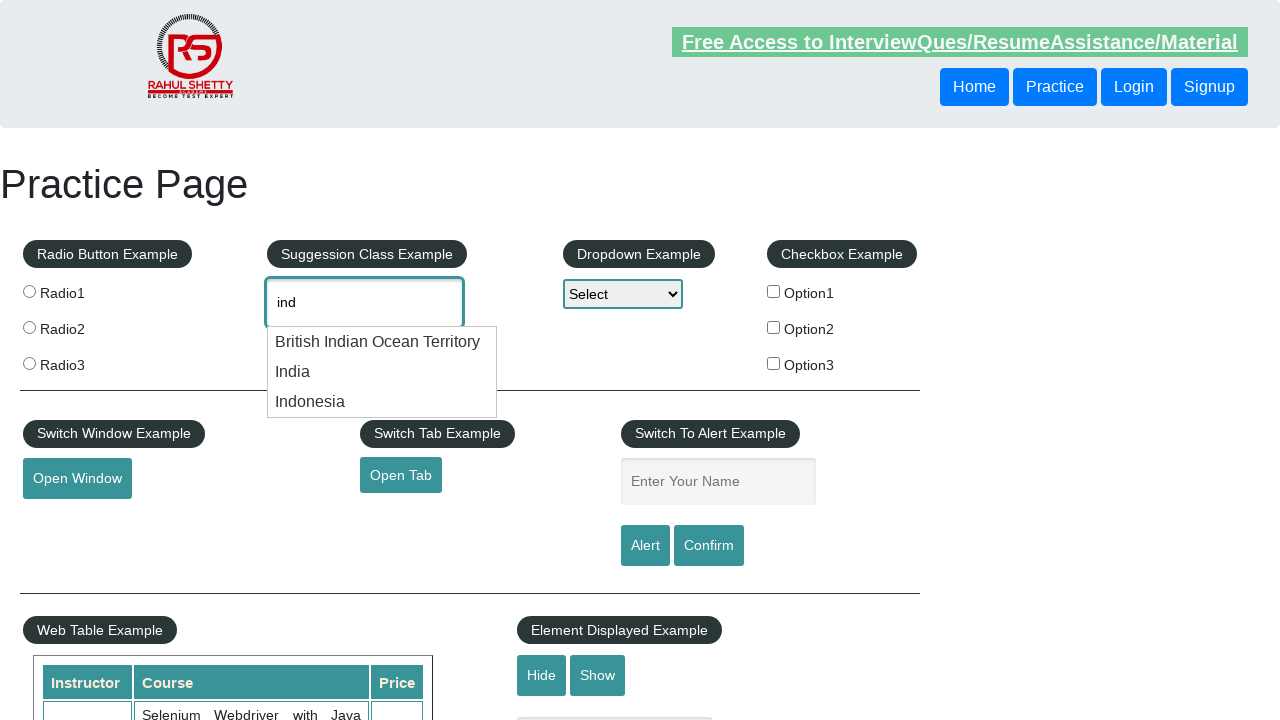

Selected 'India' from the dropdown menu at (382, 372) on .ui-menu-item div >> nth=1
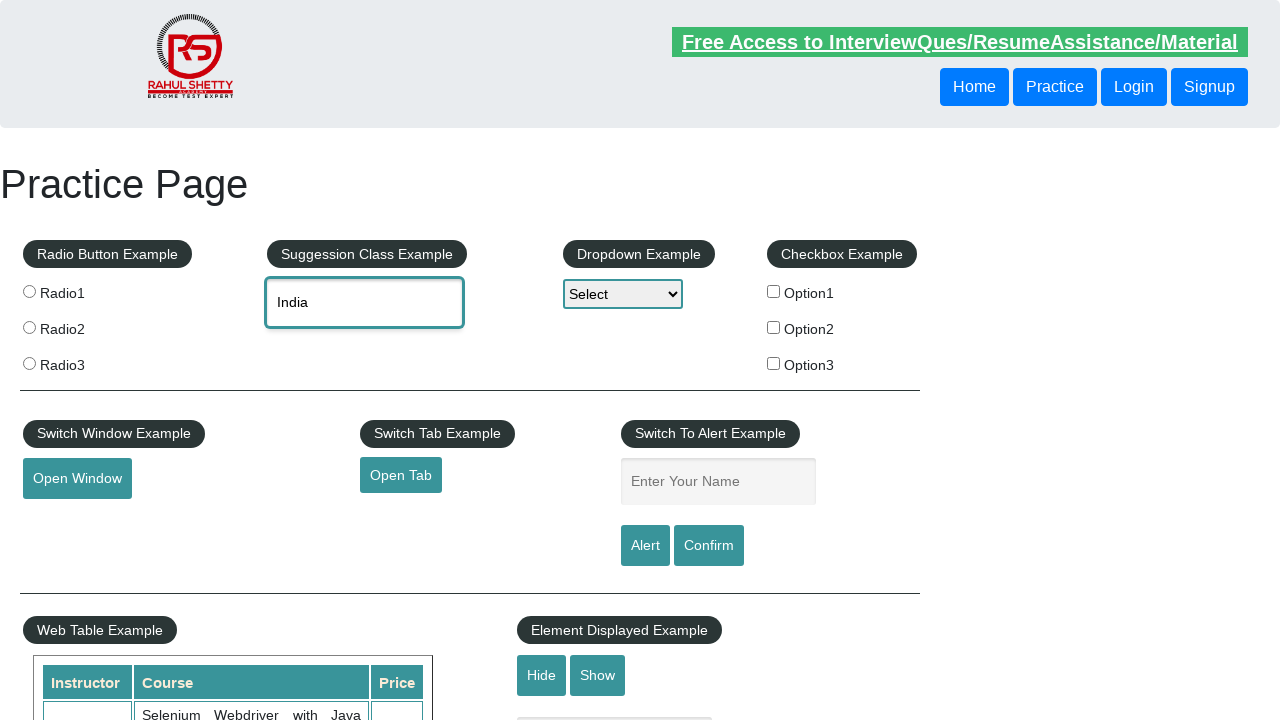

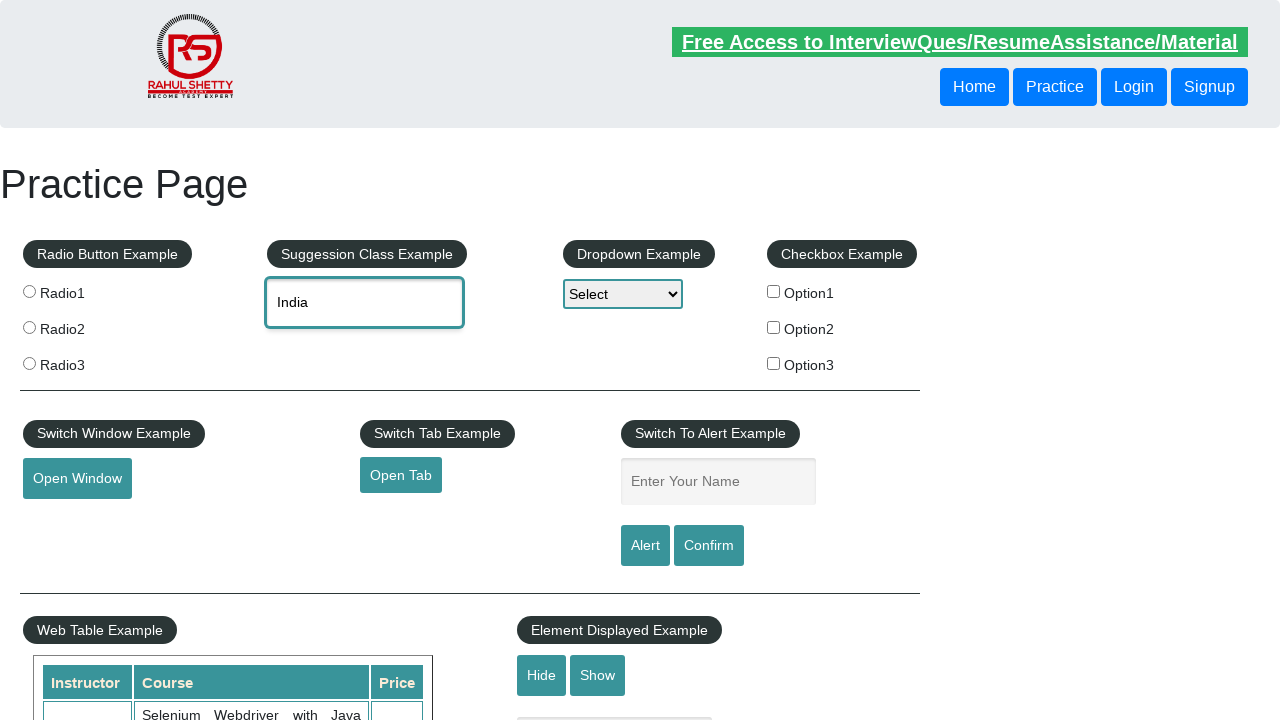